Counts all buttons on the page and categorizes them into enabled and disabled buttons

Starting URL: https://www.automationtesting.co.uk/buttons.html

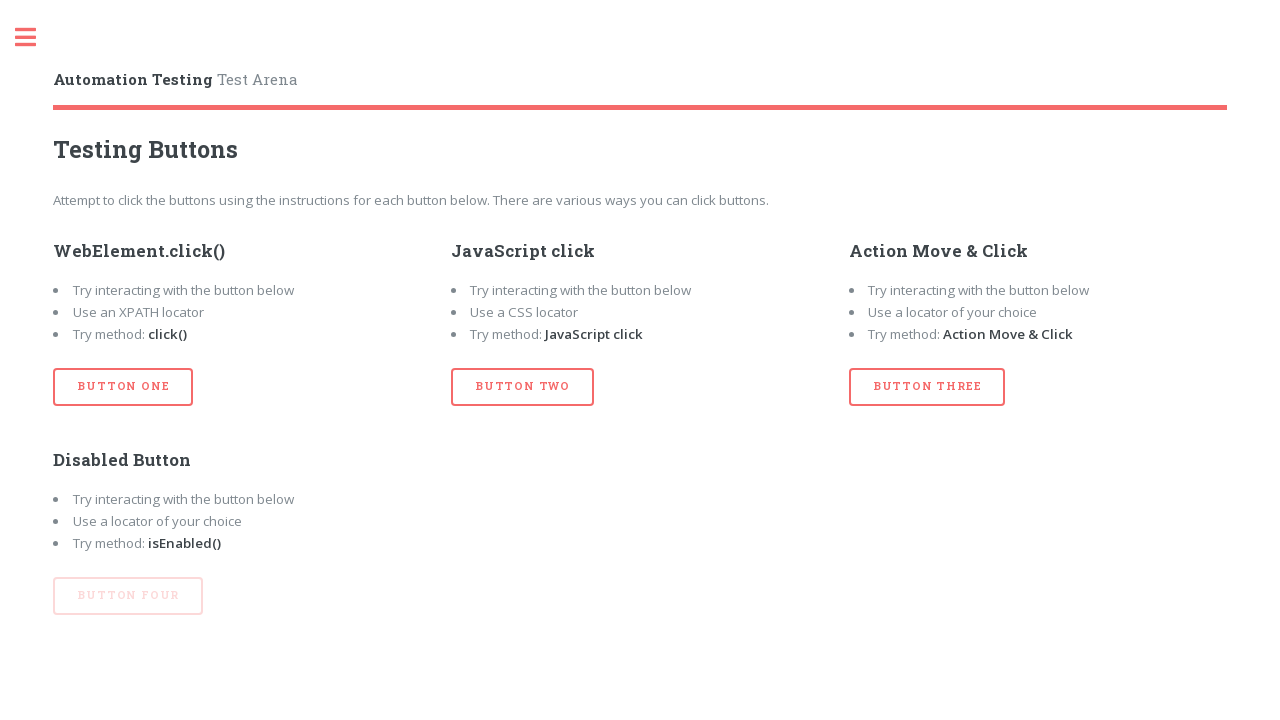

Navigated to buttons test page
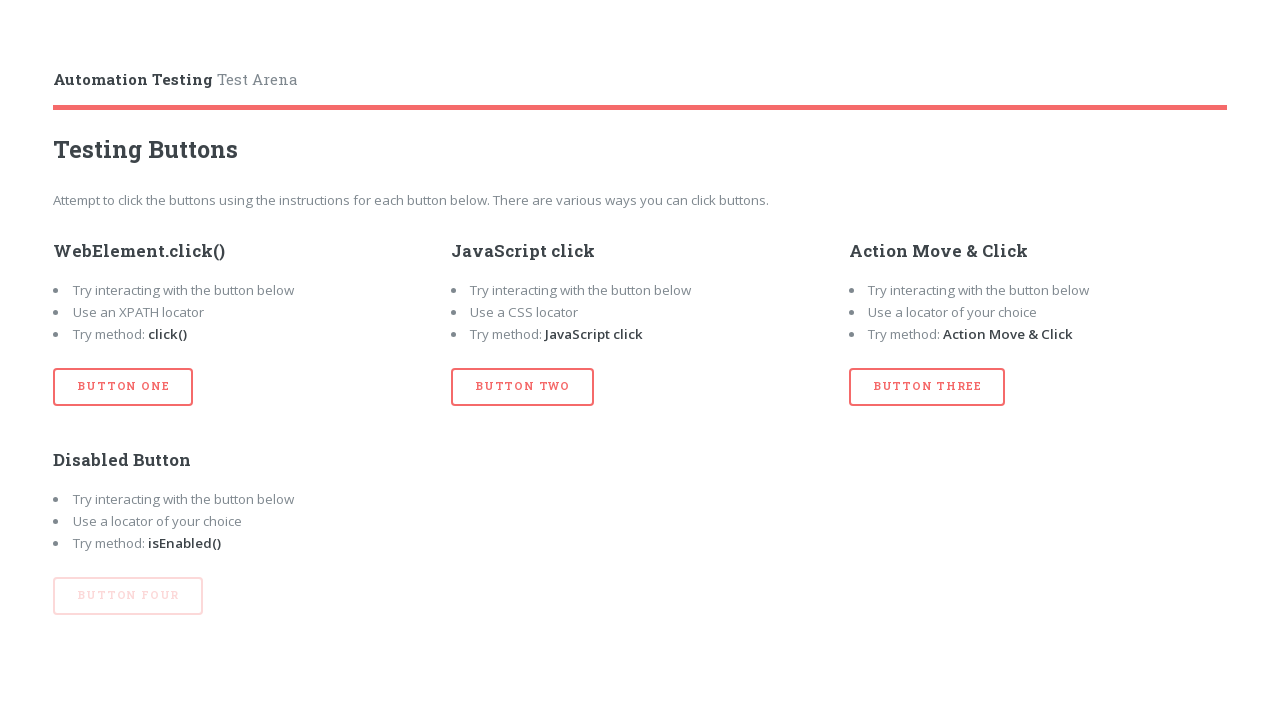

Retrieved all buttons from the page
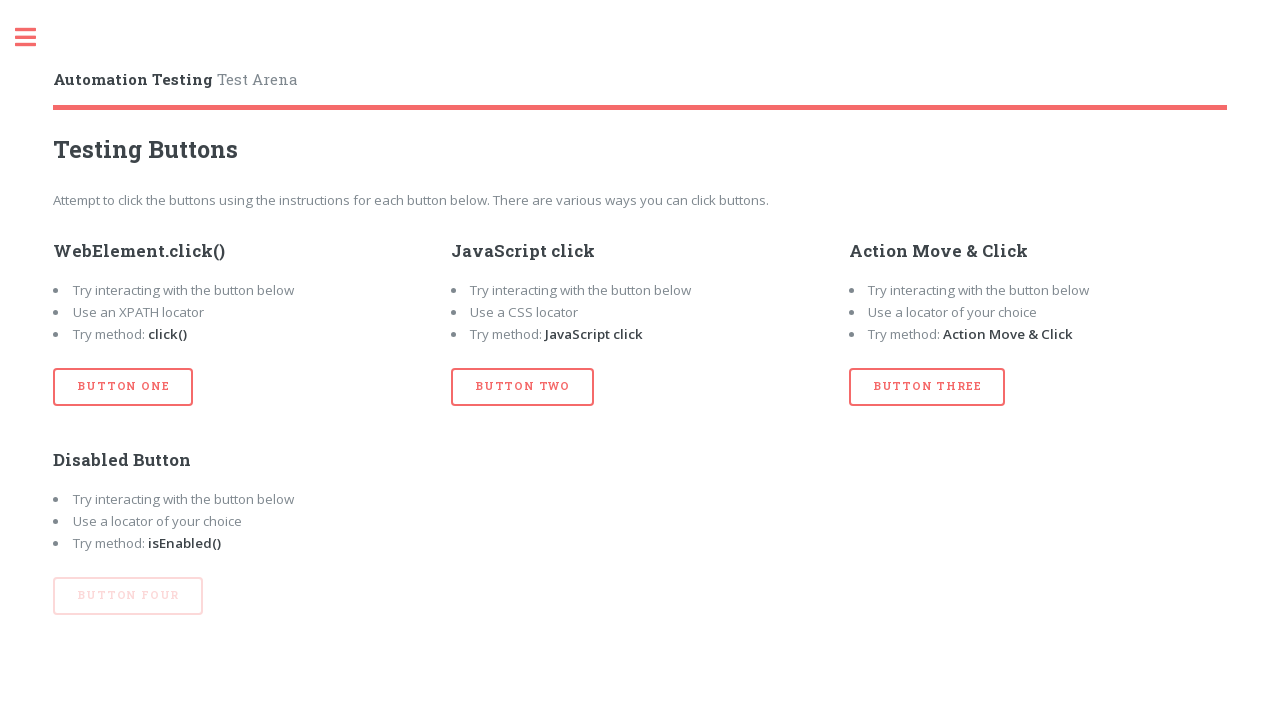

Categorized buttons: 3 enabled, 1 disabled
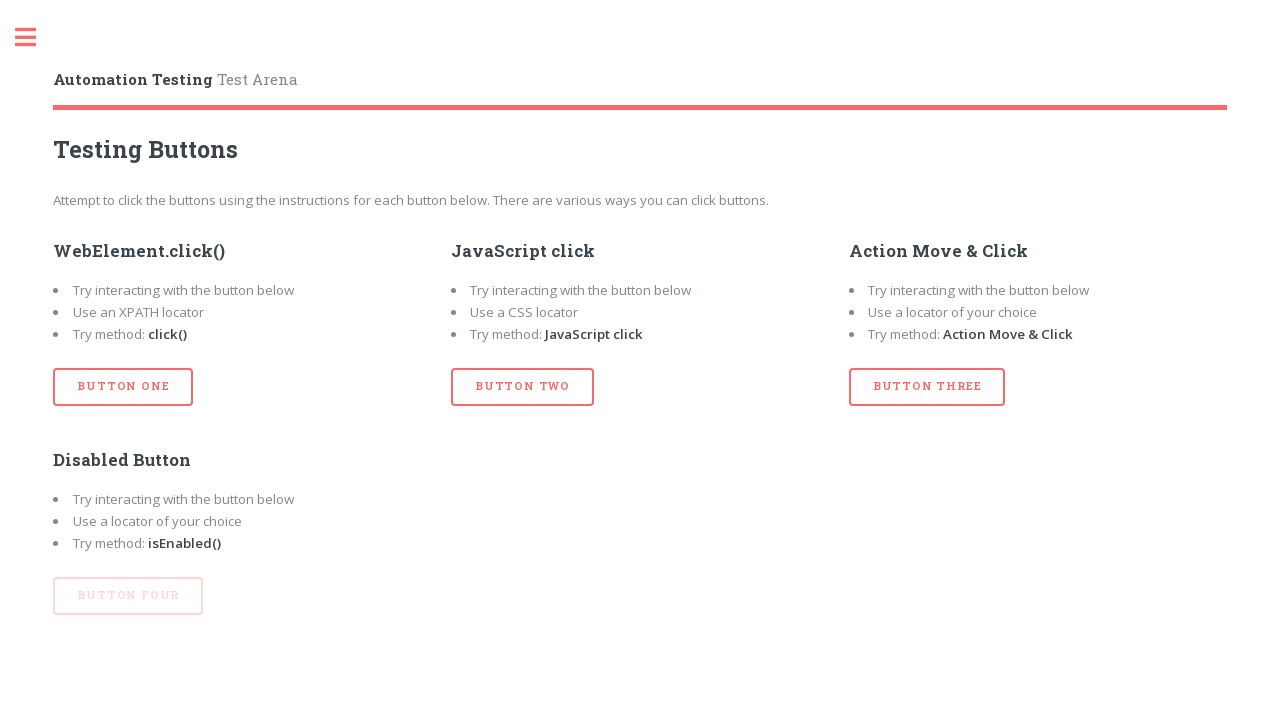

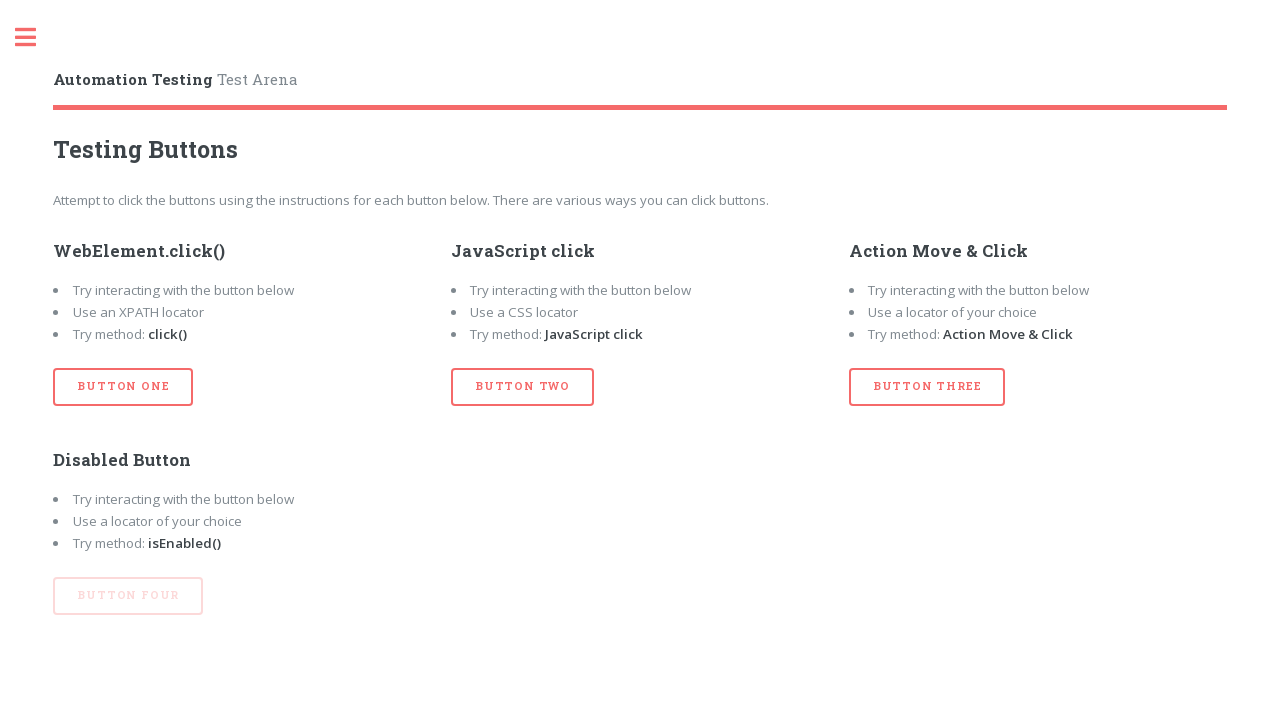